Tests form filling functionality by typing into various text fields including first name, last name, email, requests, and signature fields.

Starting URL: https://bit.ly/2XSuwCW

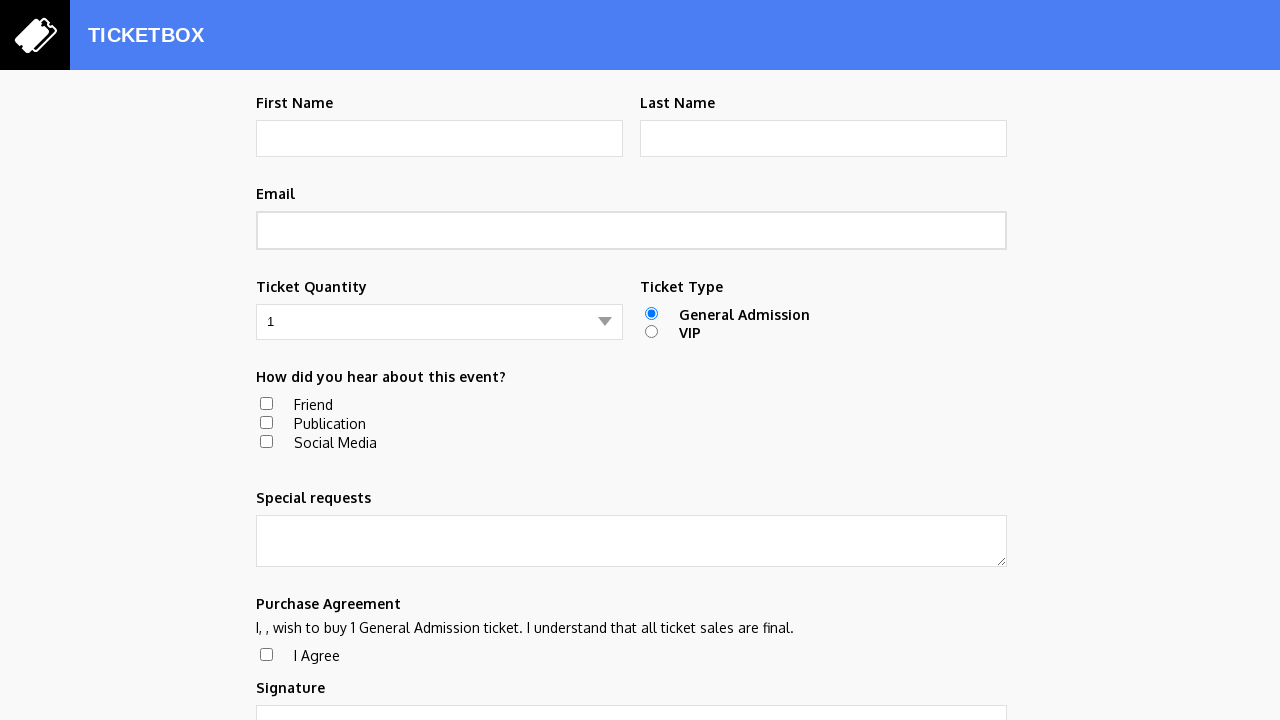

Typed 'Fernando' into first name field on #first-name
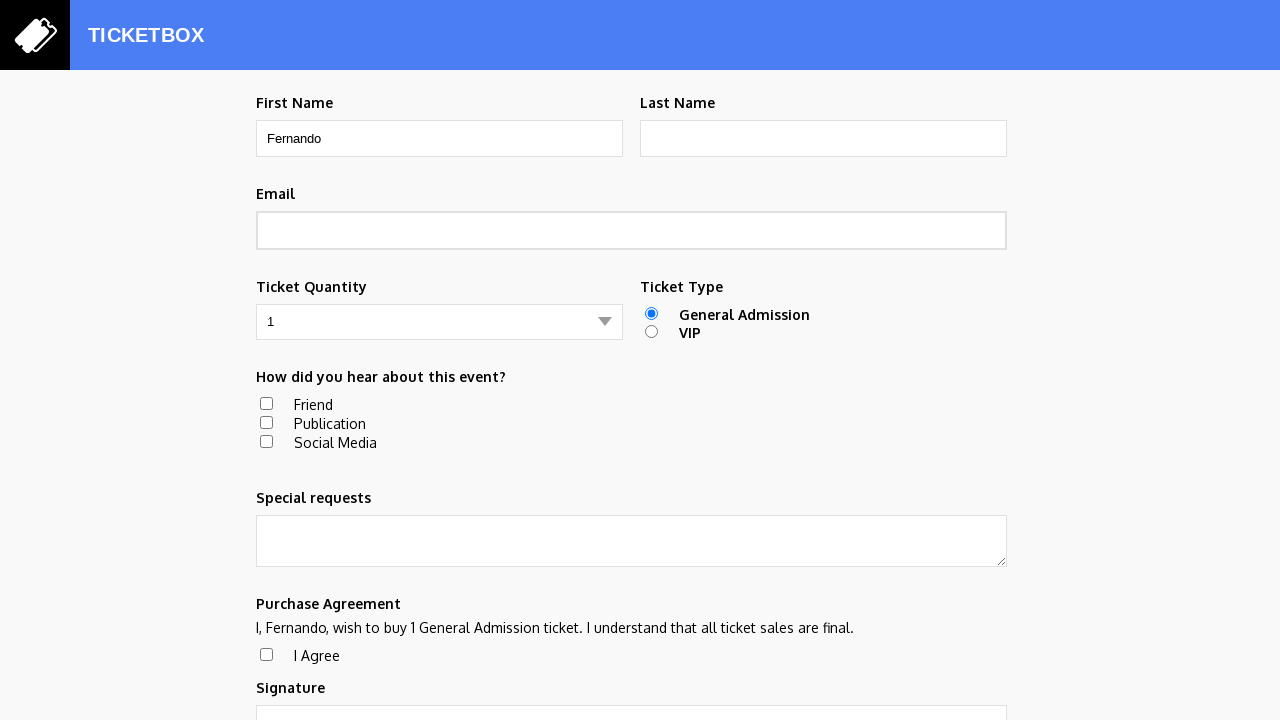

Typed 'Borlone' into last name field on #last-name
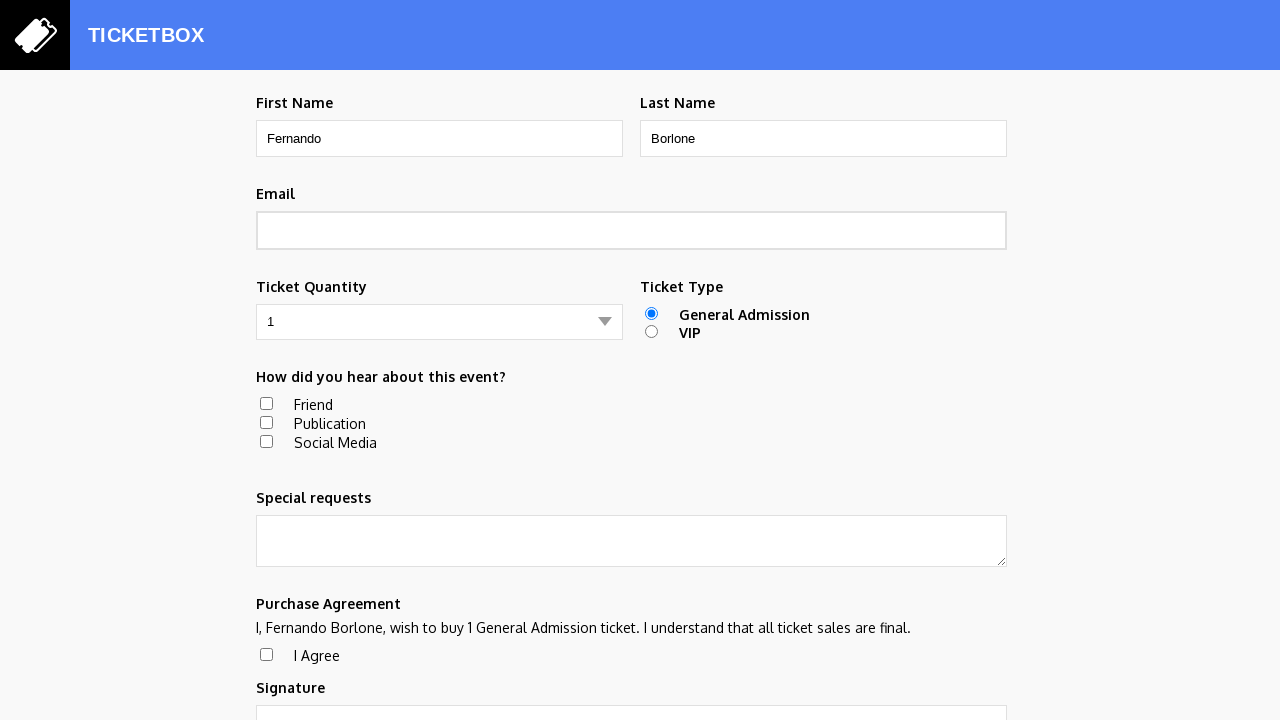

Typed 'fernandoborlone@gmail.com' into email field on #email
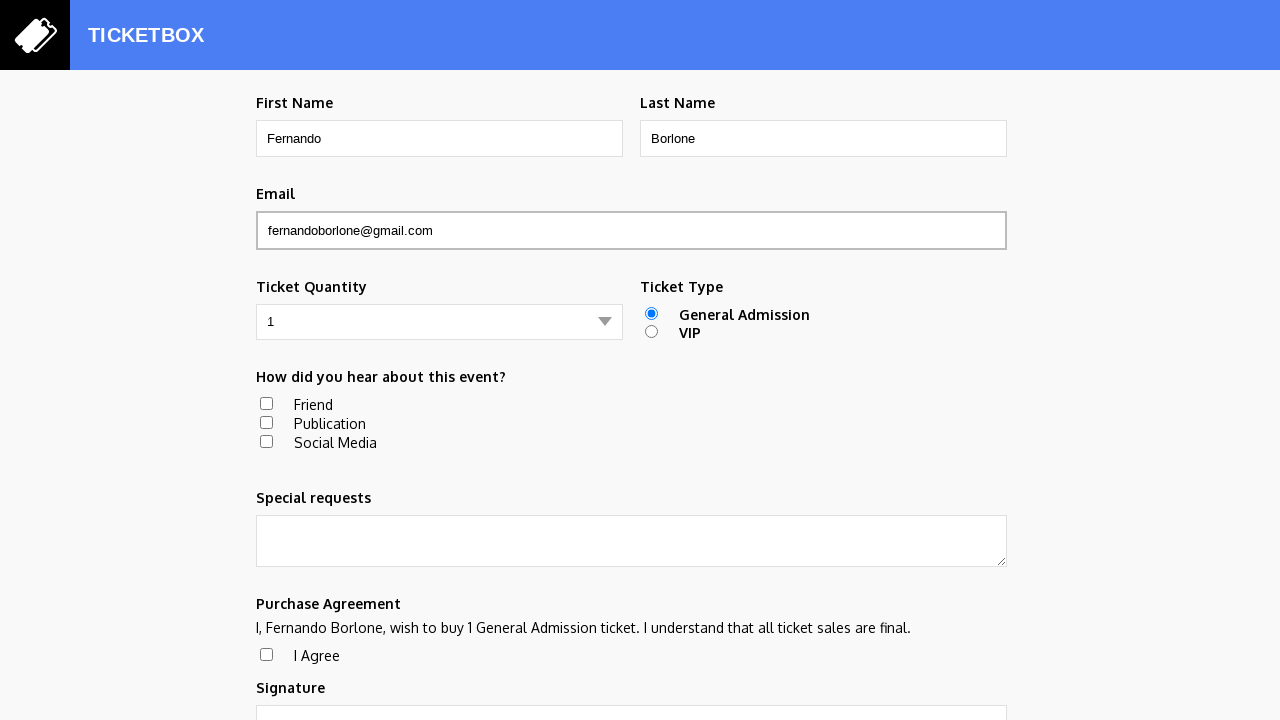

Filled requests field with 'Comida Vegetariana' on #requests
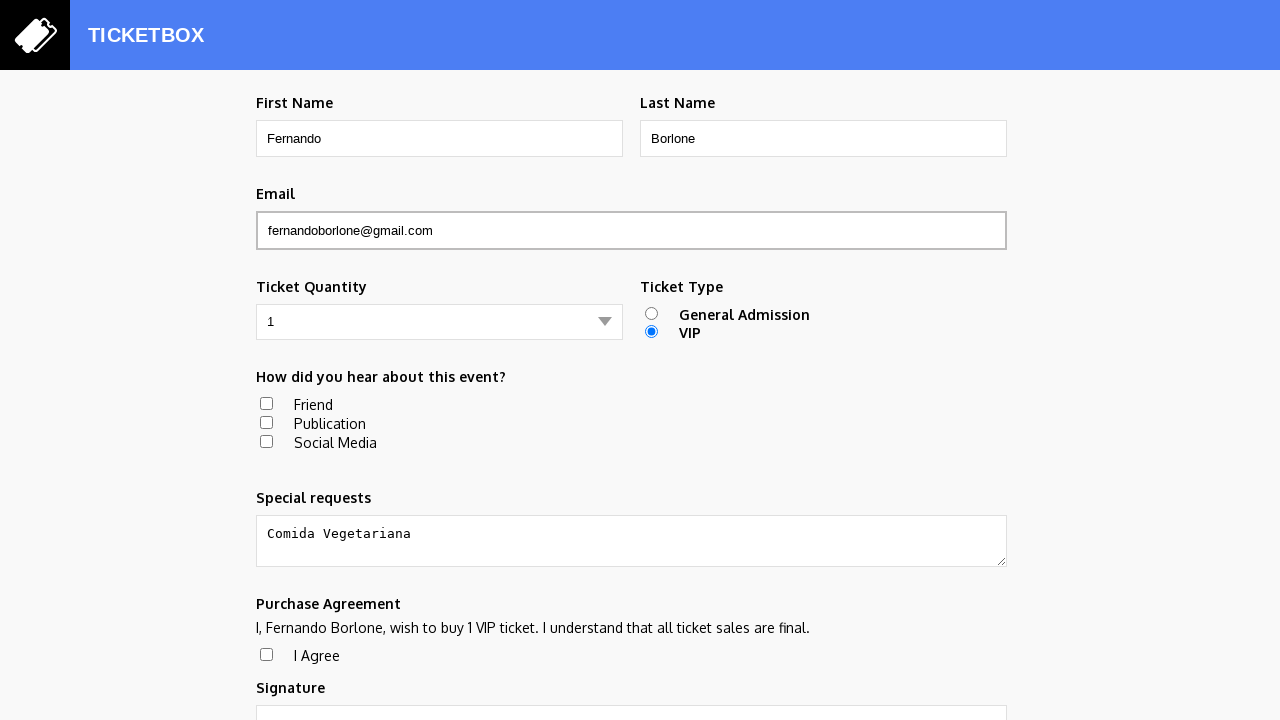

Filled signature field with 'Fernando Borlone' on .signature
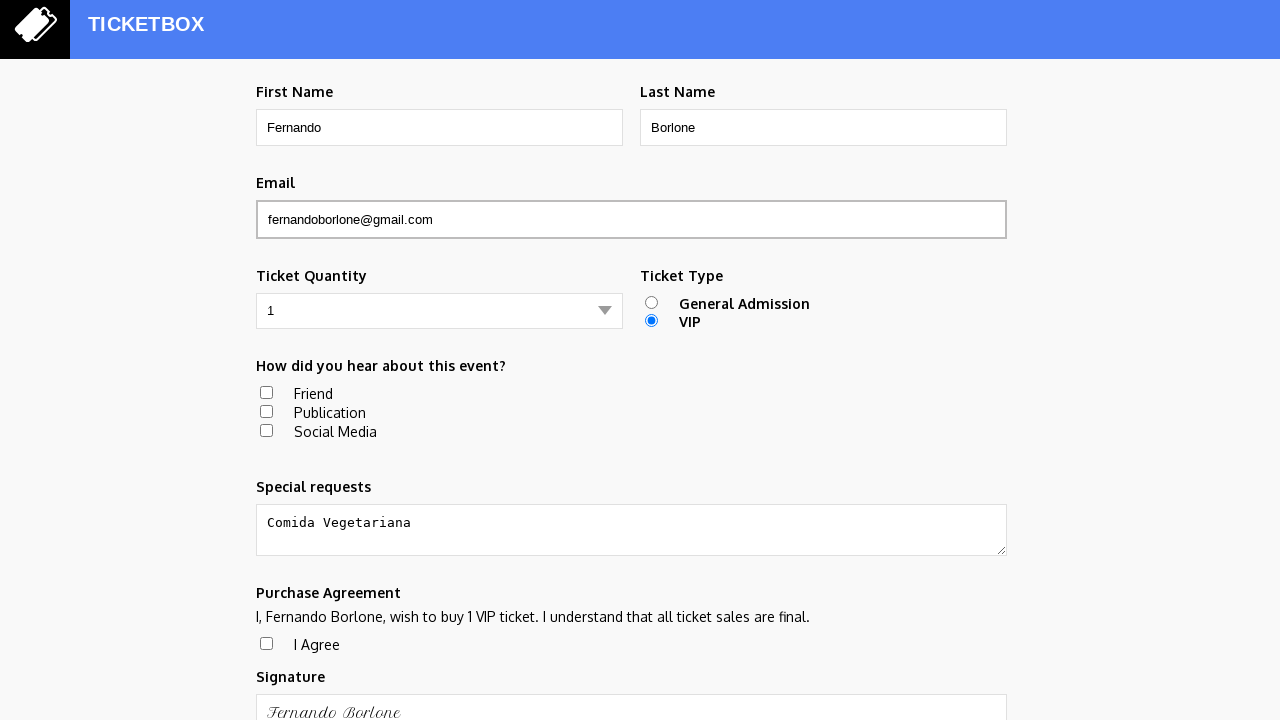

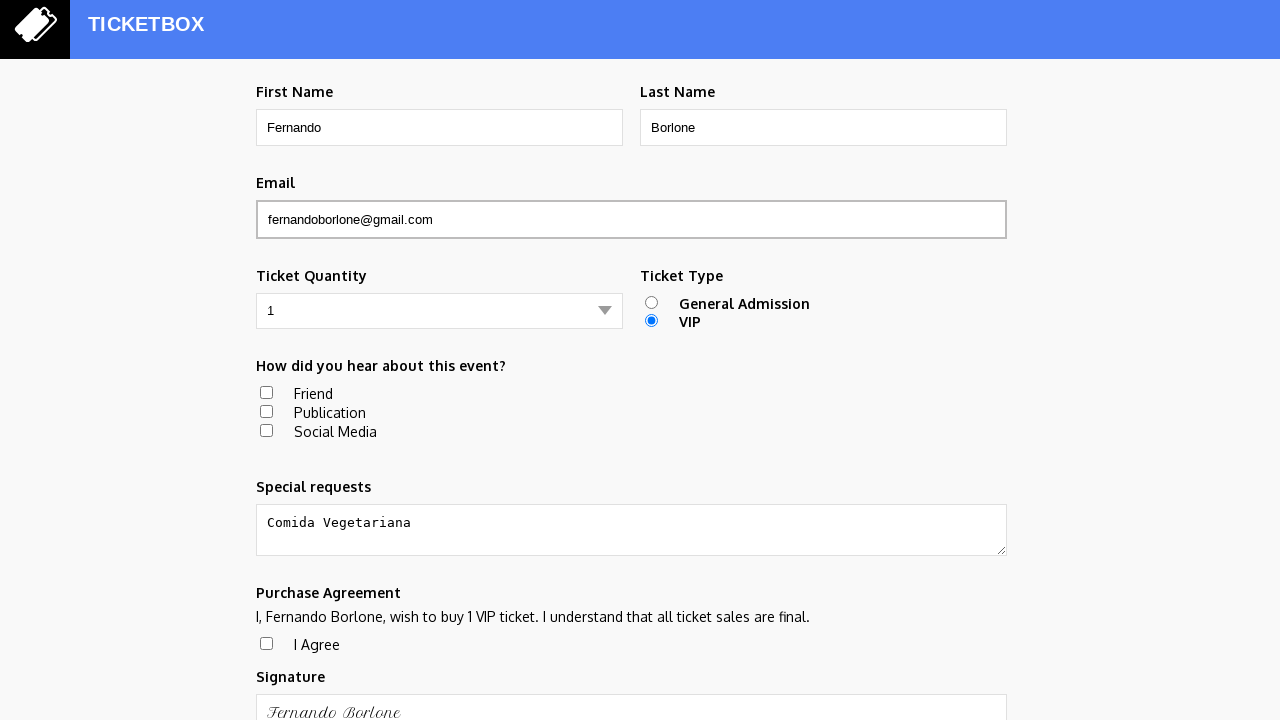